Tests window handling by opening a new window, extracting text from it, then returning to the original window to fill a form field with the extracted text

Starting URL: https://rahulshettyacademy.com/angularpractice/

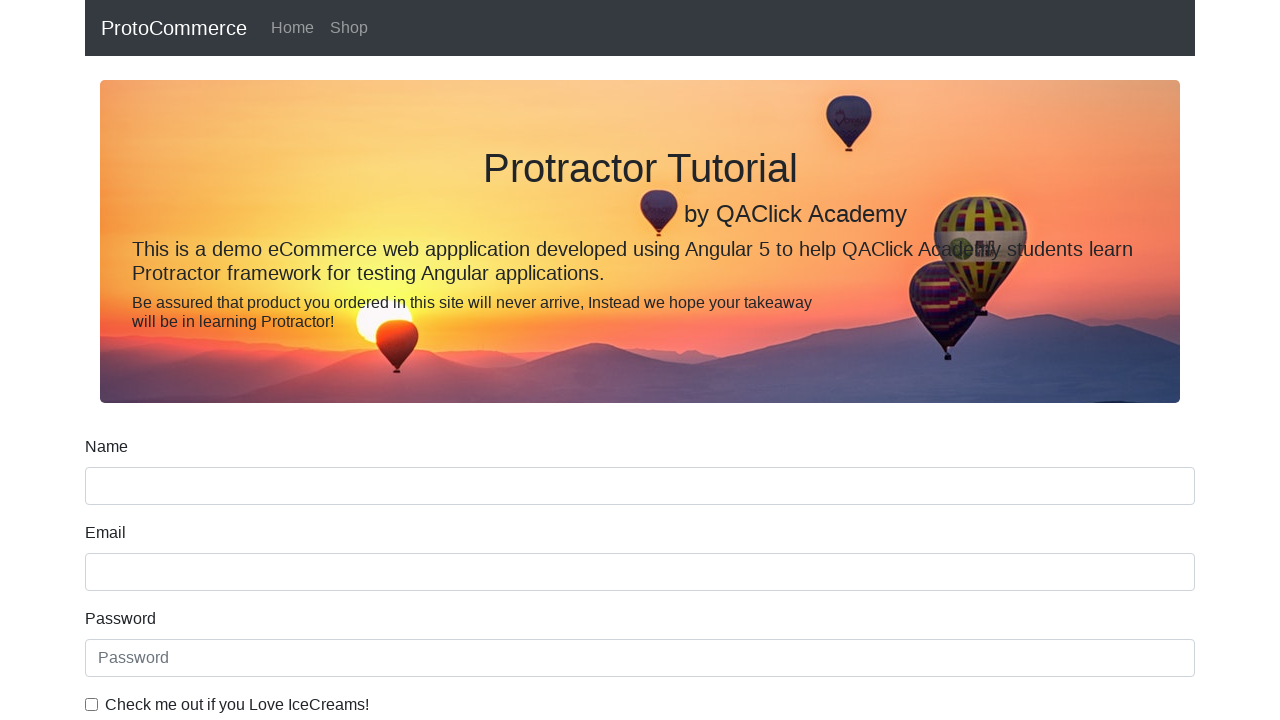

Opened new page/tab
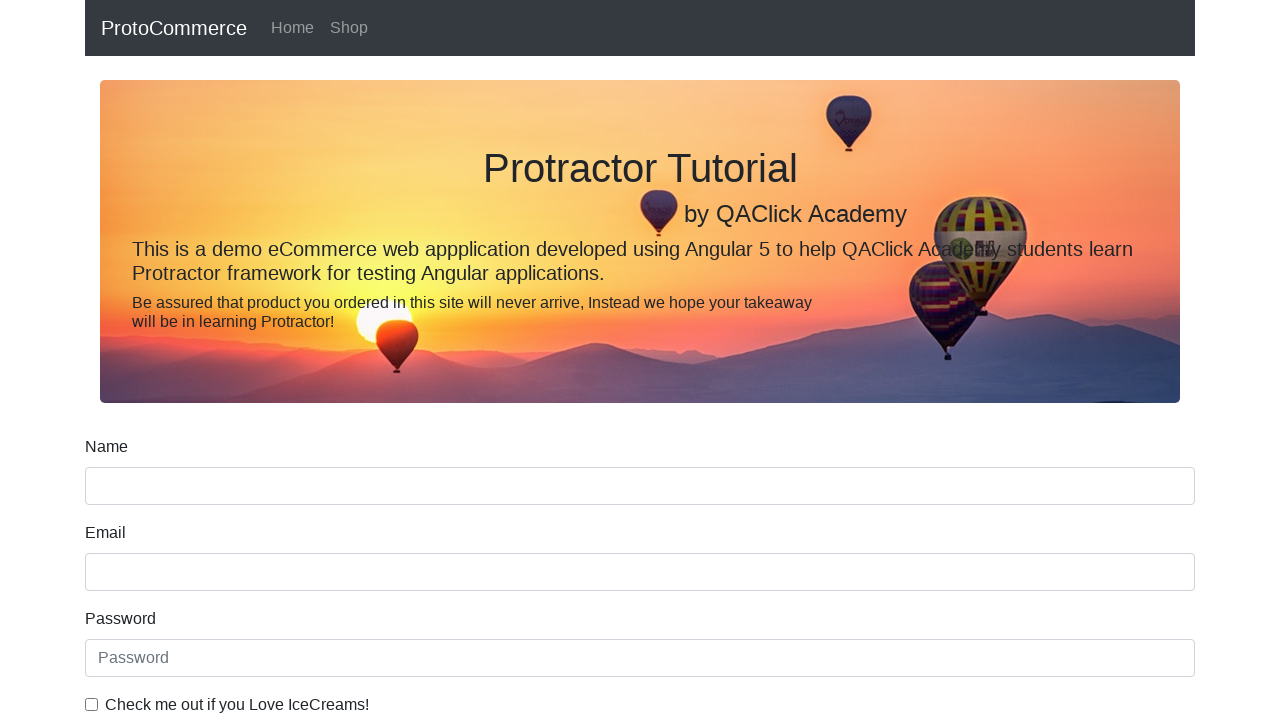

Navigated new page to https://rahulshettyacademy.com/
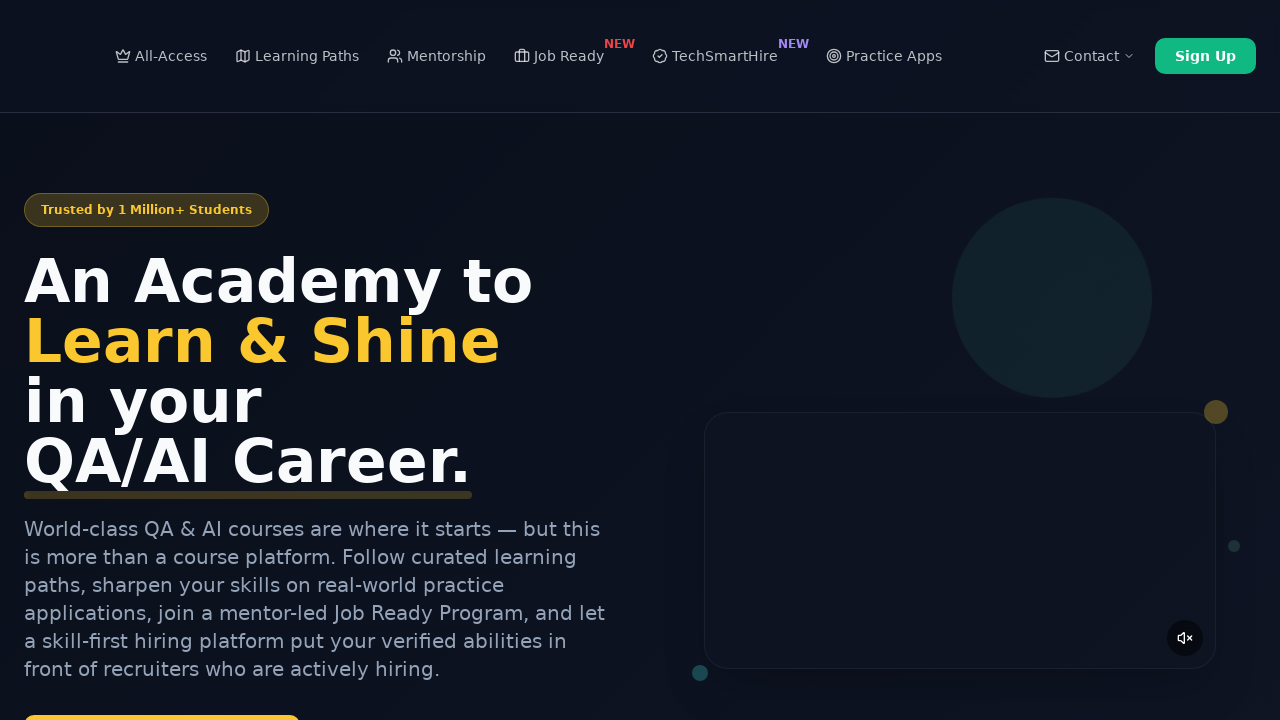

Located course links on new page
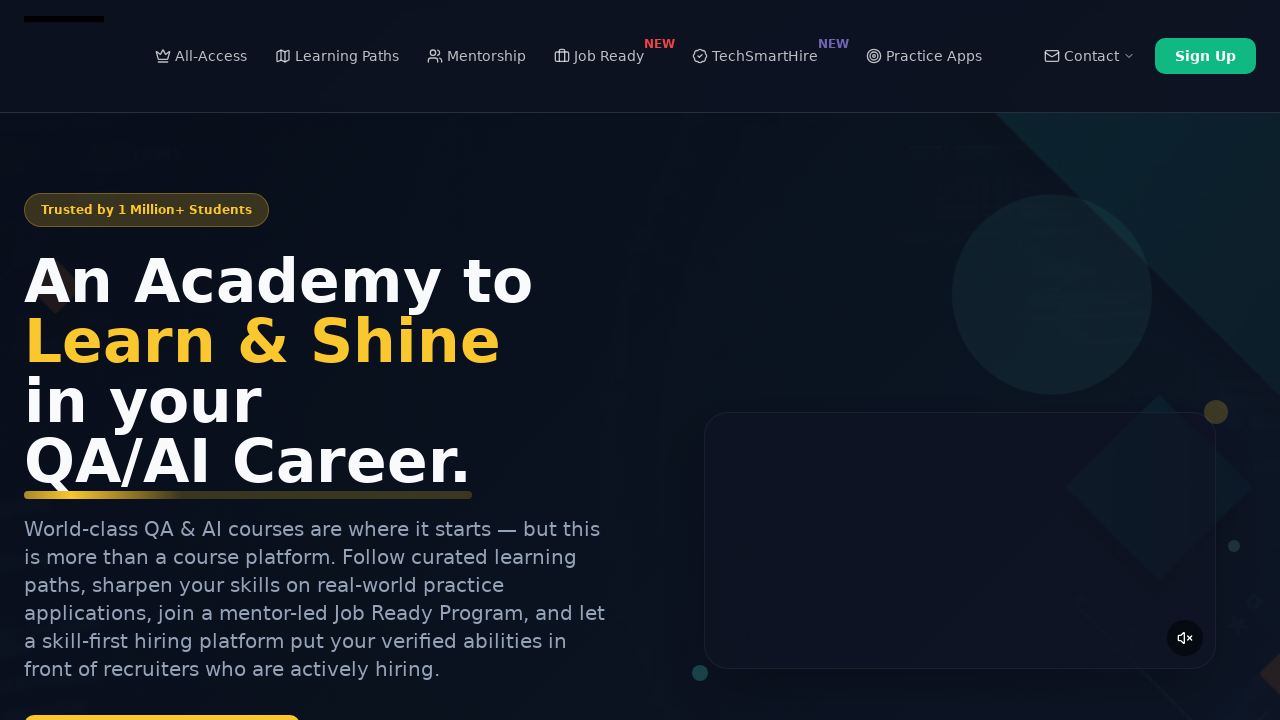

Extracted text from second course link: Playwright Testing
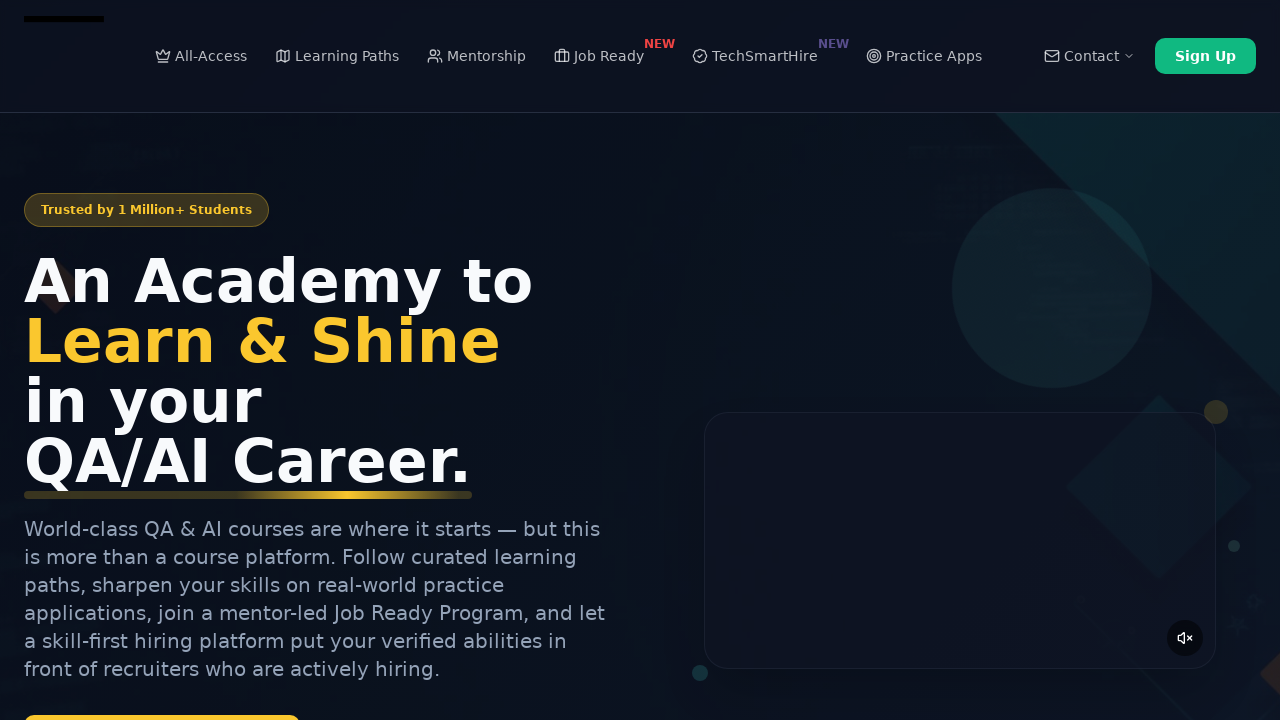

Closed new page and returned to original window
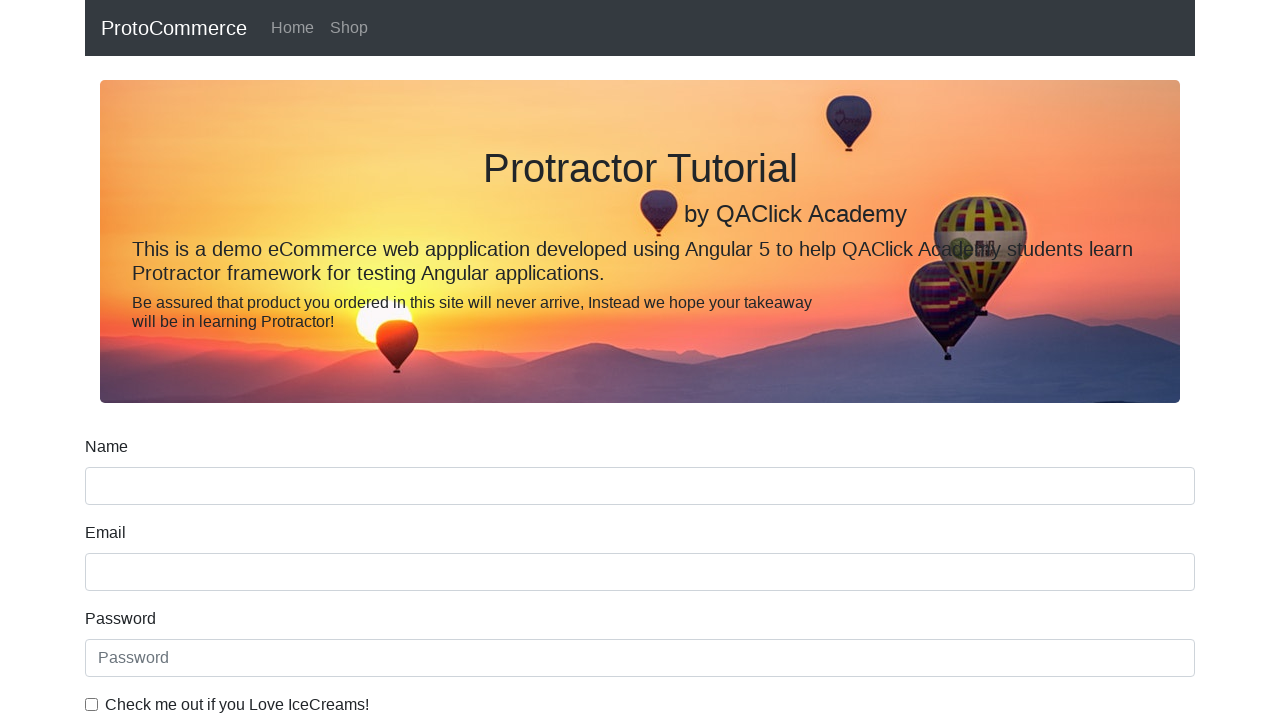

Filled name field with extracted text: Playwright Testing on [name*='name']
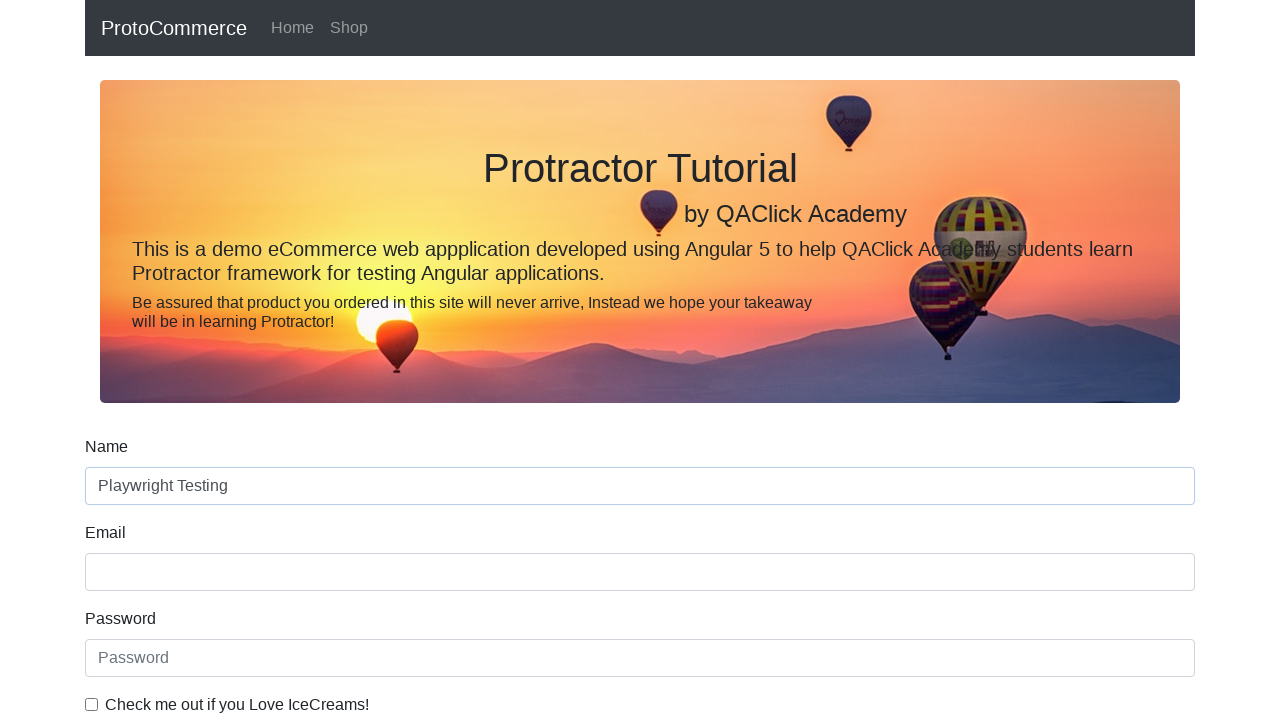

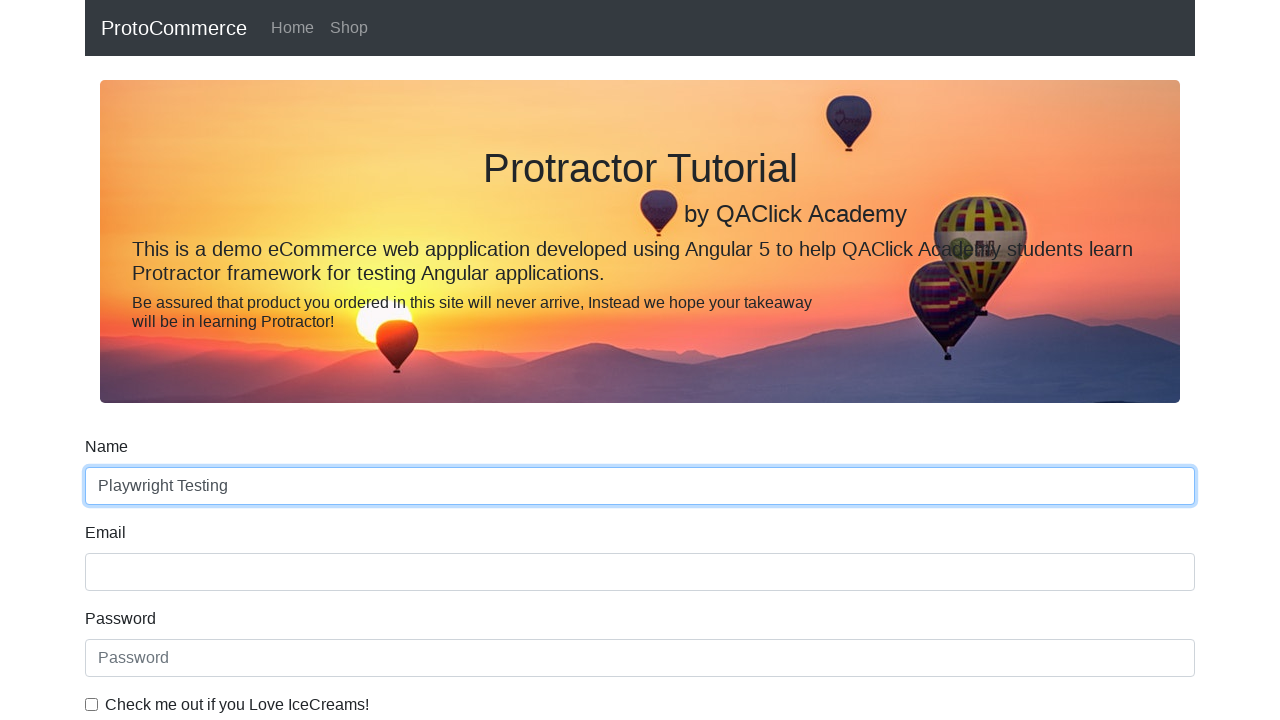